Tests the ability to highlight elements on a page by changing their CSS style to add a red dashed border, waiting for a duration, then reverting the style back to the original.

Starting URL: http://the-internet.herokuapp.com/large

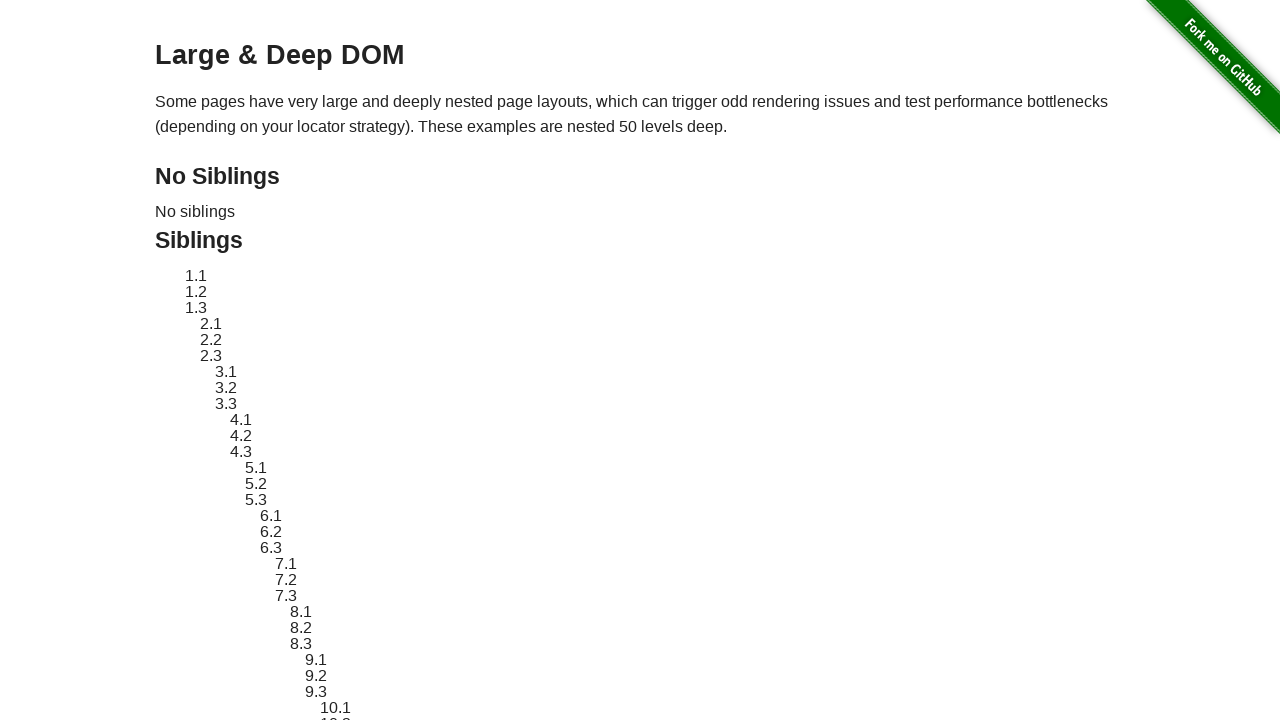

Located element with ID 'sibling-2.3' to highlight
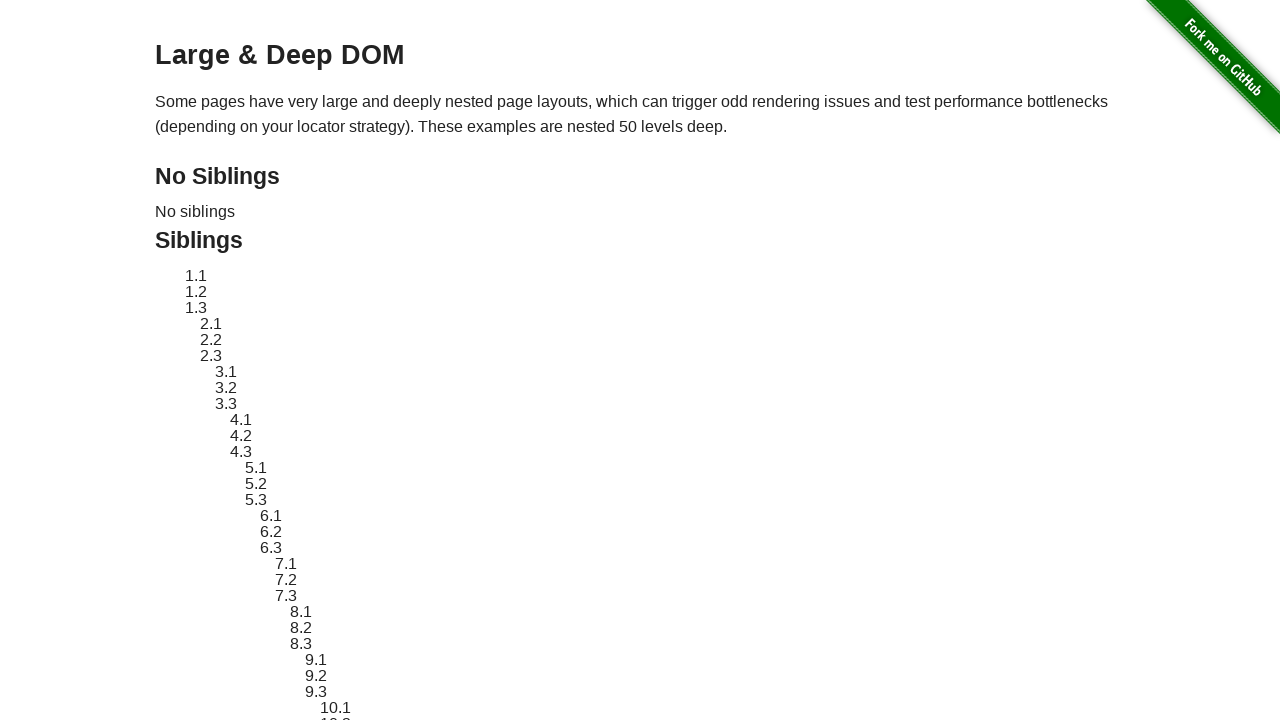

Retrieved and stored original CSS style of the element
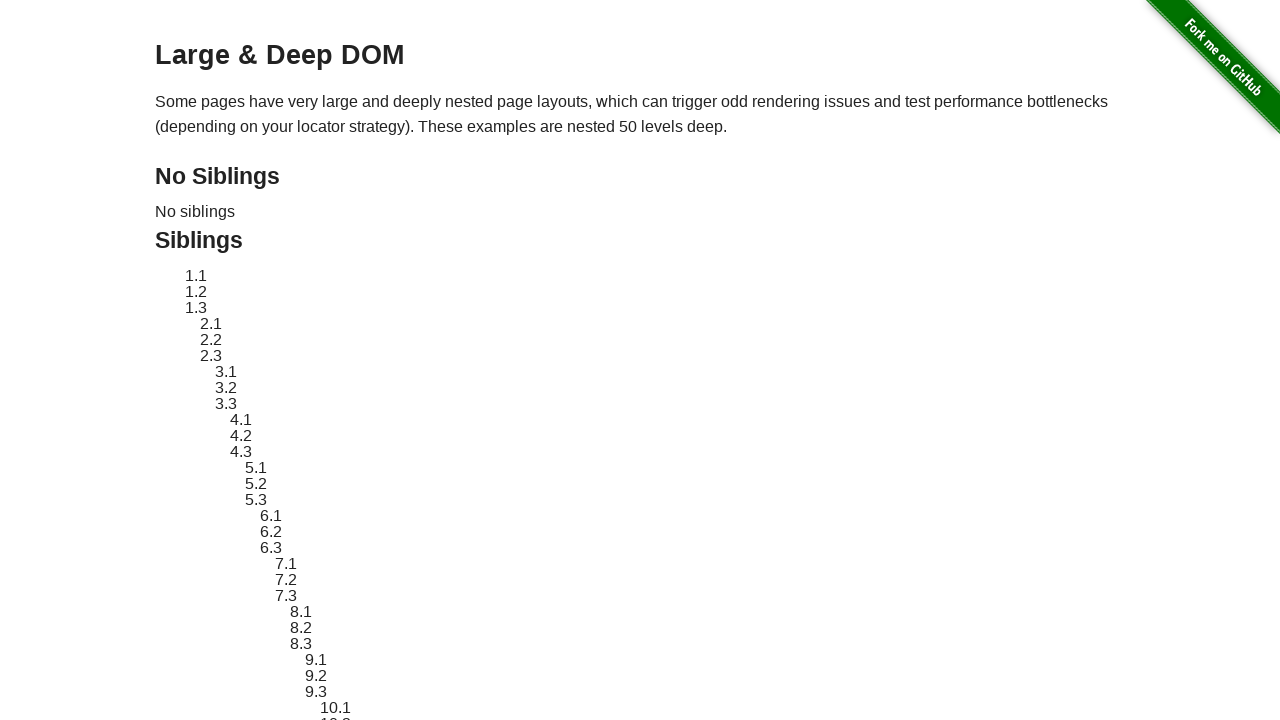

Applied red dashed border highlight to the element
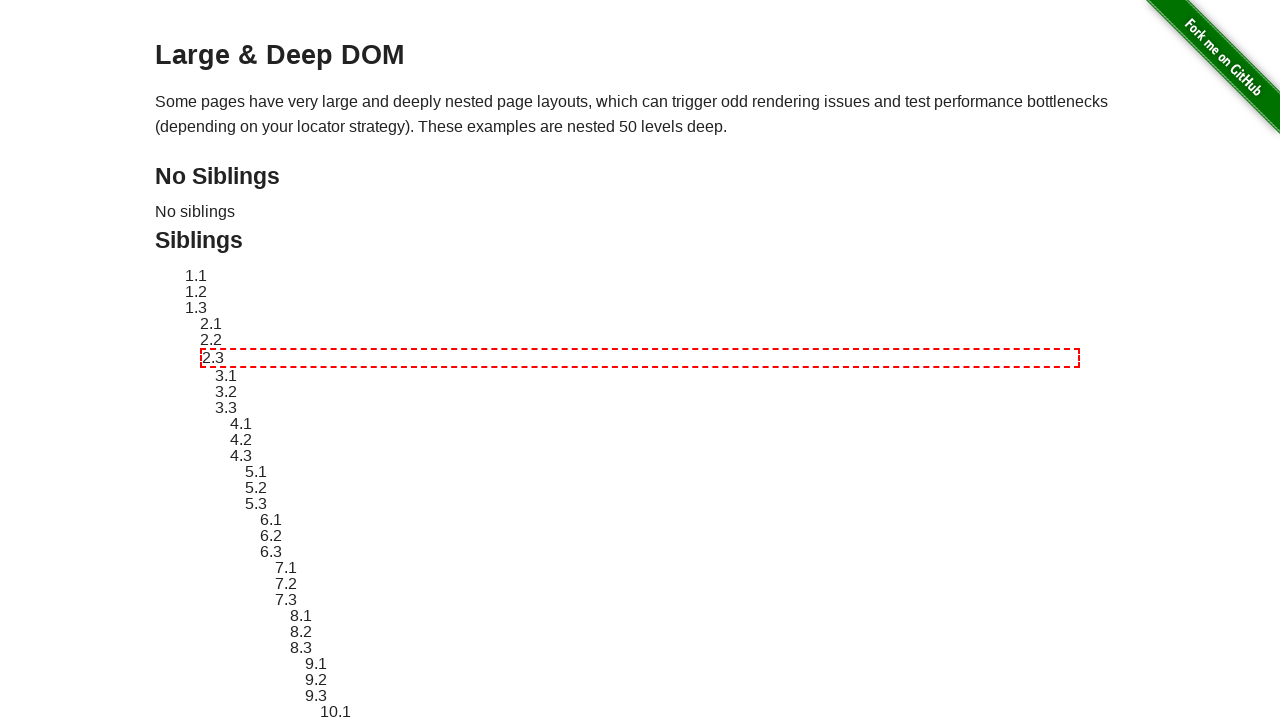

Waited 3 seconds to display the highlighted element
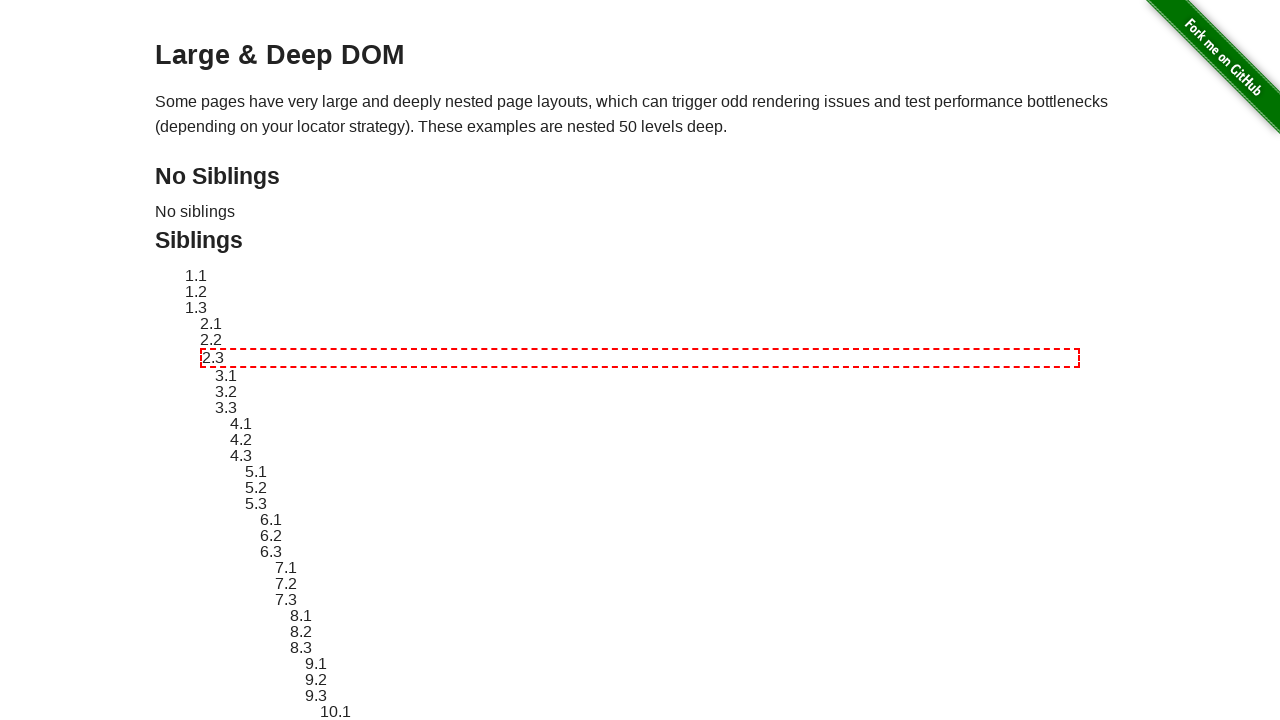

Reverted element style back to its original state
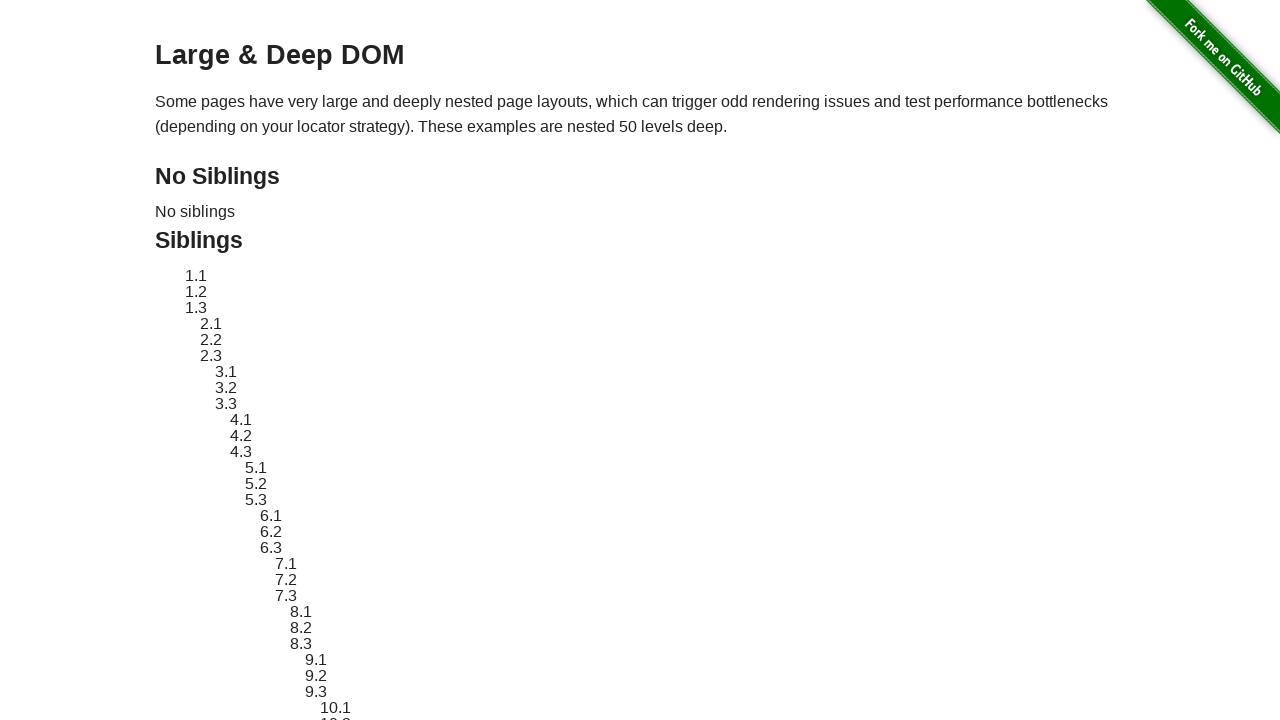

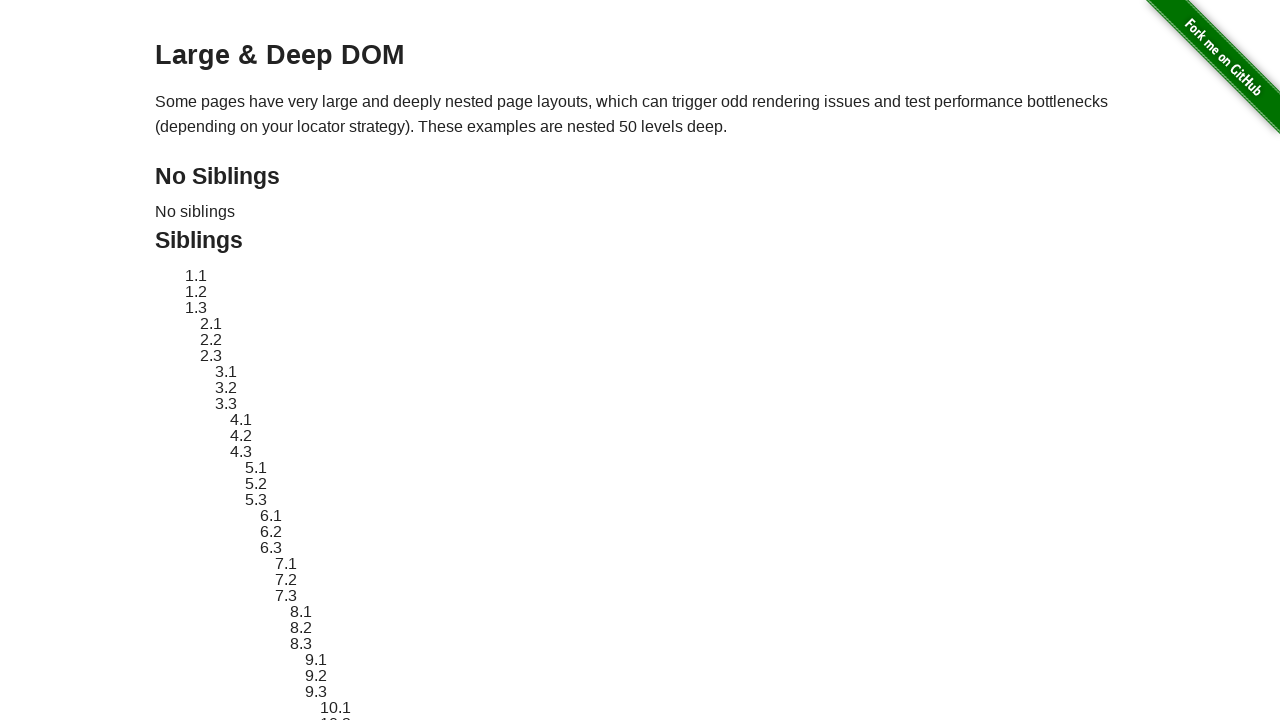